Tests mouse hover functionality by hovering over an image element

Starting URL: http://the-internet.herokuapp.com/hovers

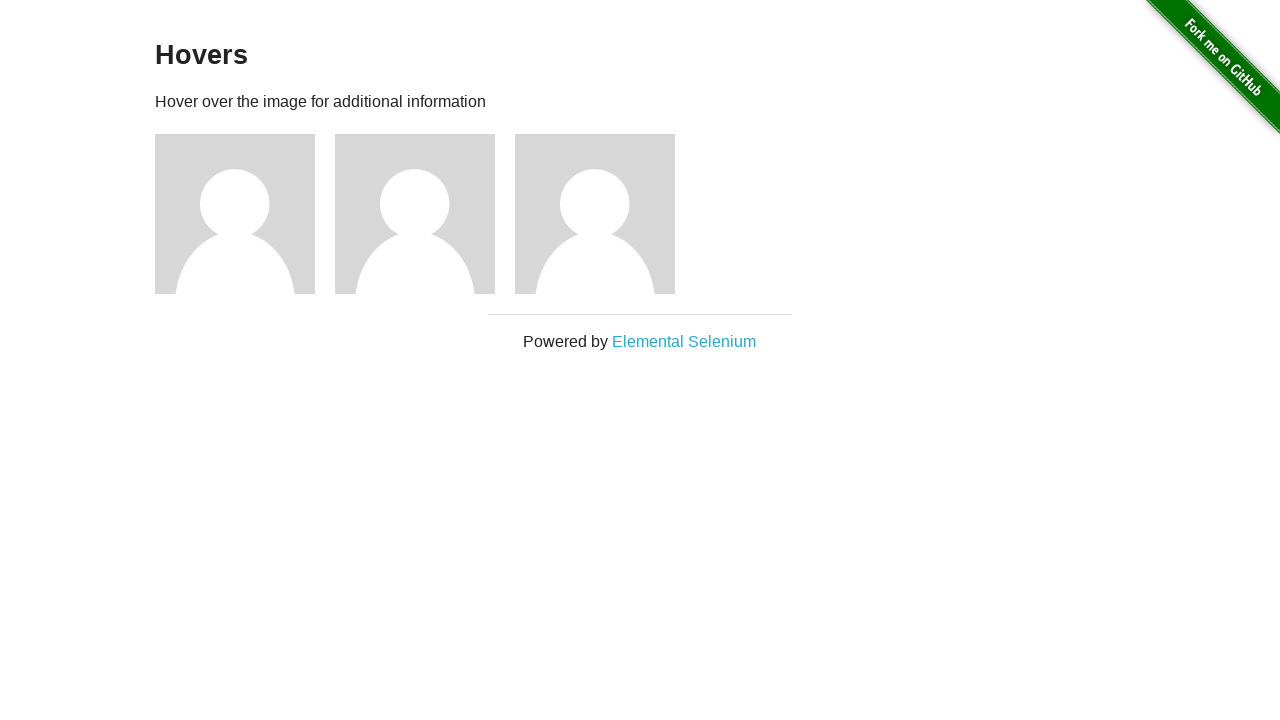

Navigated to hovers test page
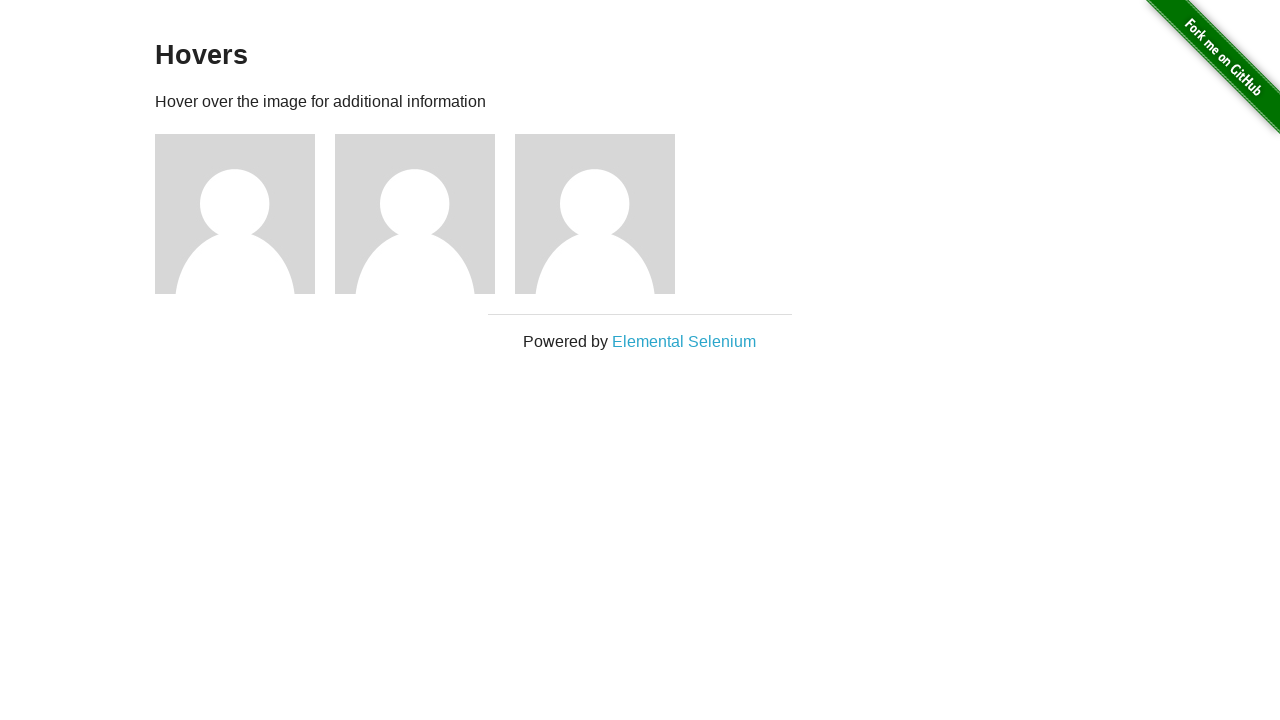

Hovered over the second image element at (415, 214) on xpath=//*[@id='content']/div/div[2]/img
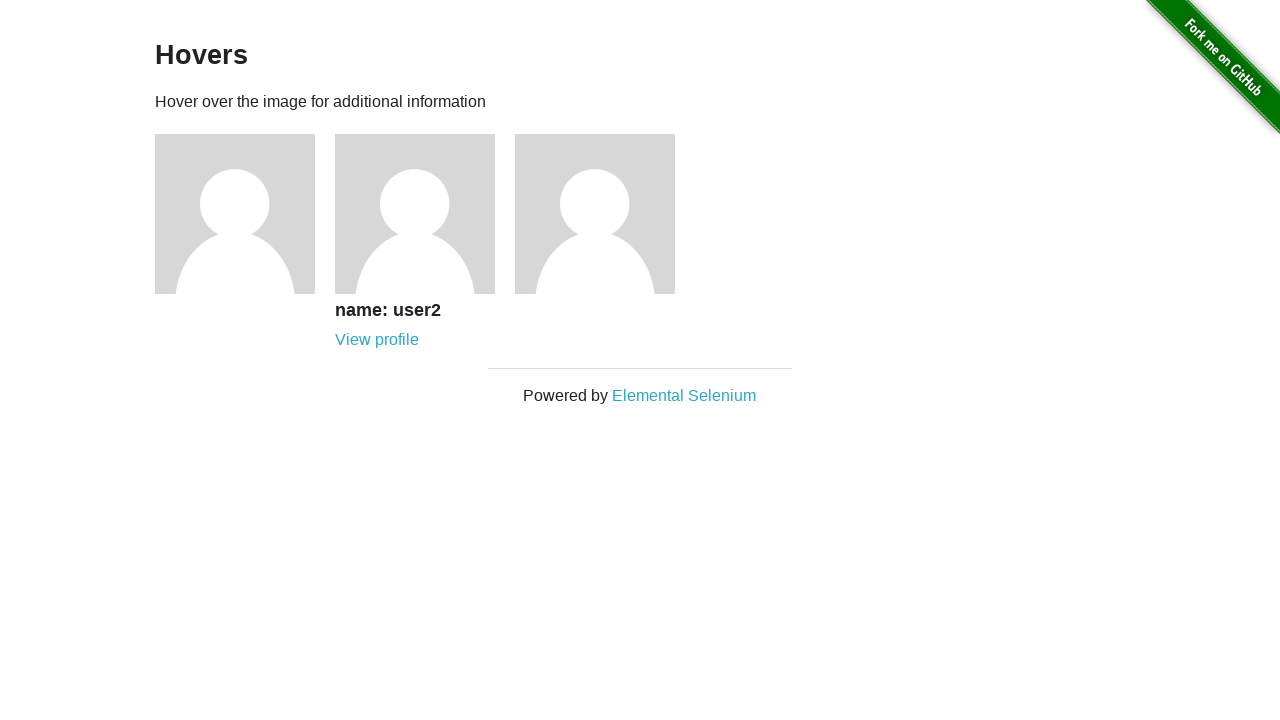

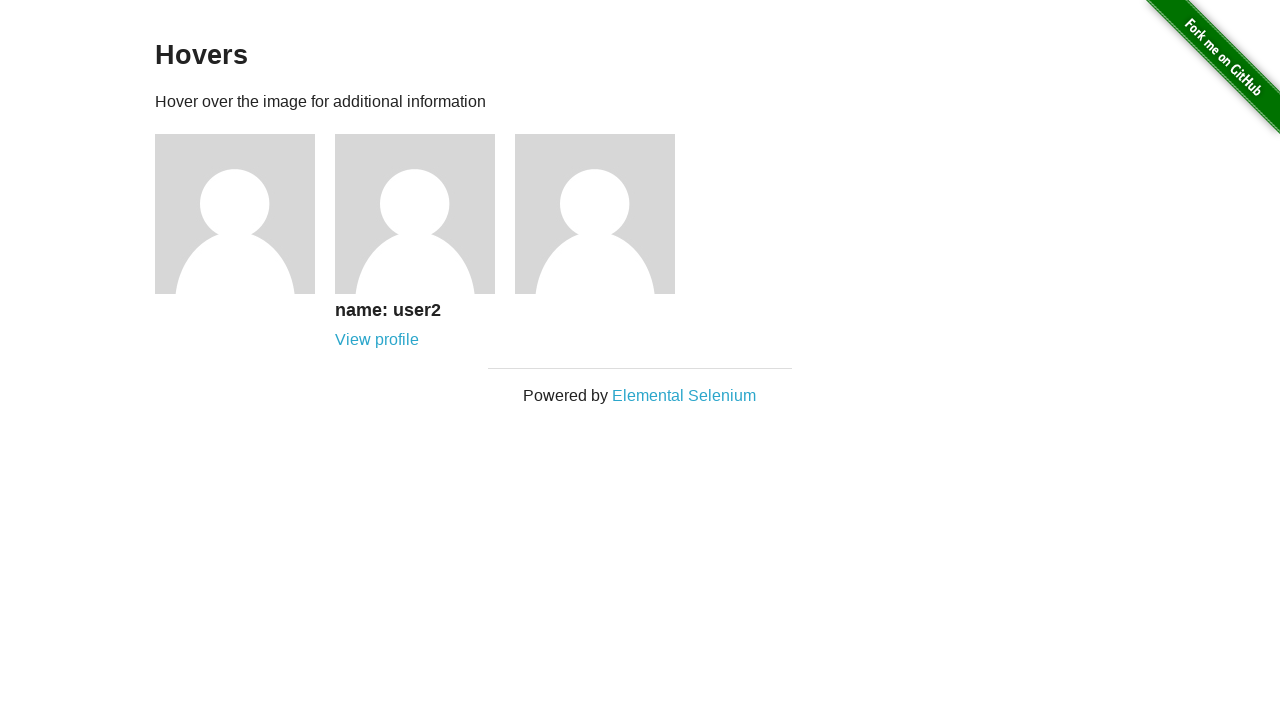